Tests an e-commerce site's shopping cart functionality by searching for products, adding them to cart, applying a promo code, and verifying price calculations

Starting URL: https://rahulshettyacademy.com/seleniumPractise/#/

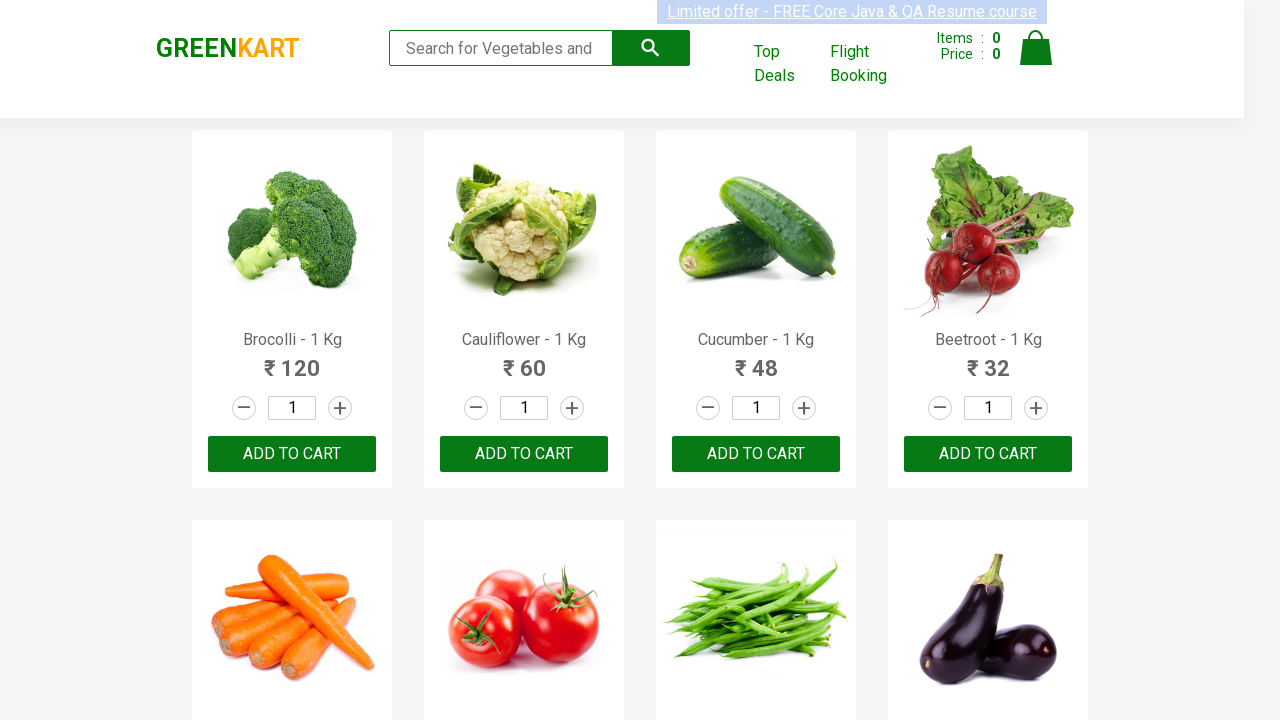

Filled search field with 'ber' on input.search-keyword
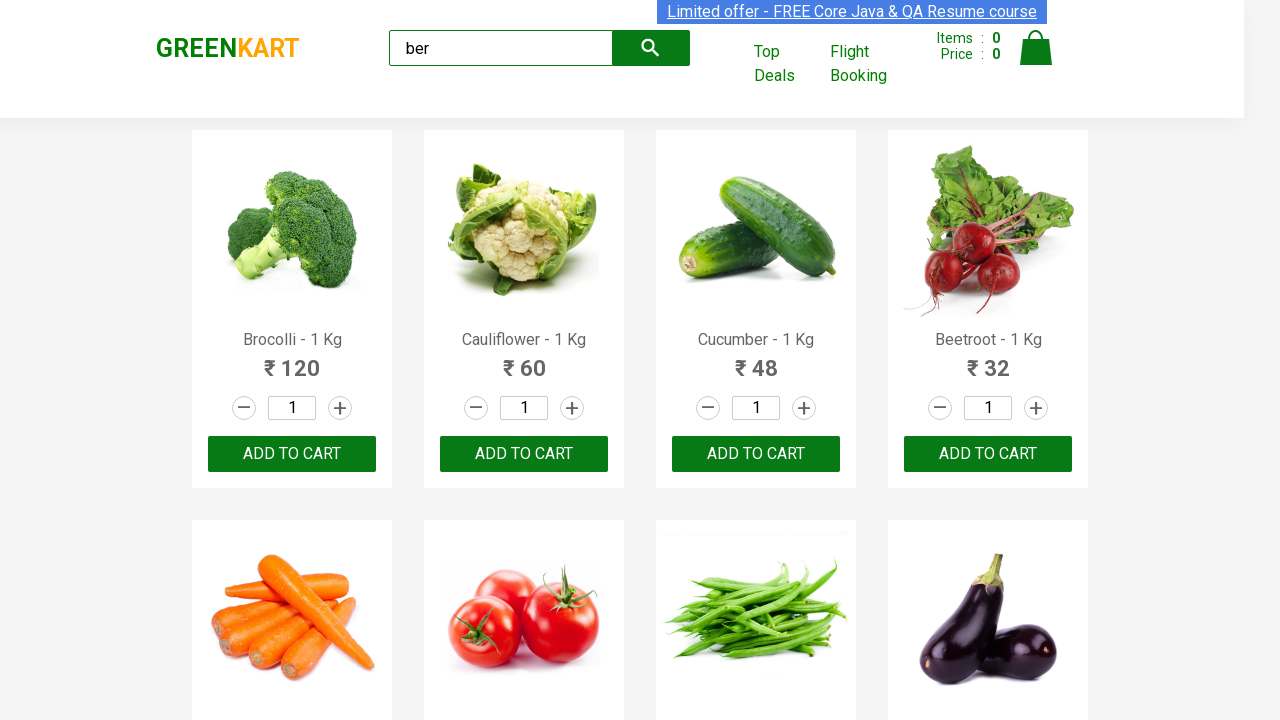

Waited 3 seconds for products to load
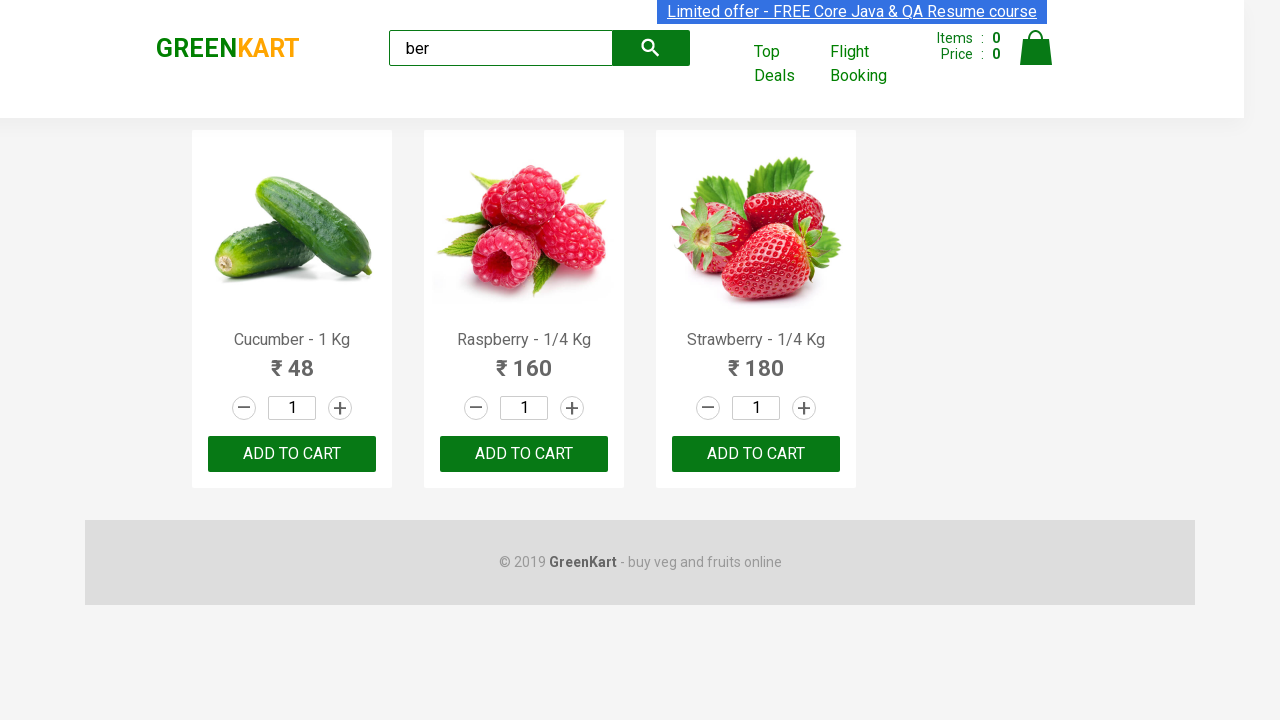

Verified that 3 products are displayed
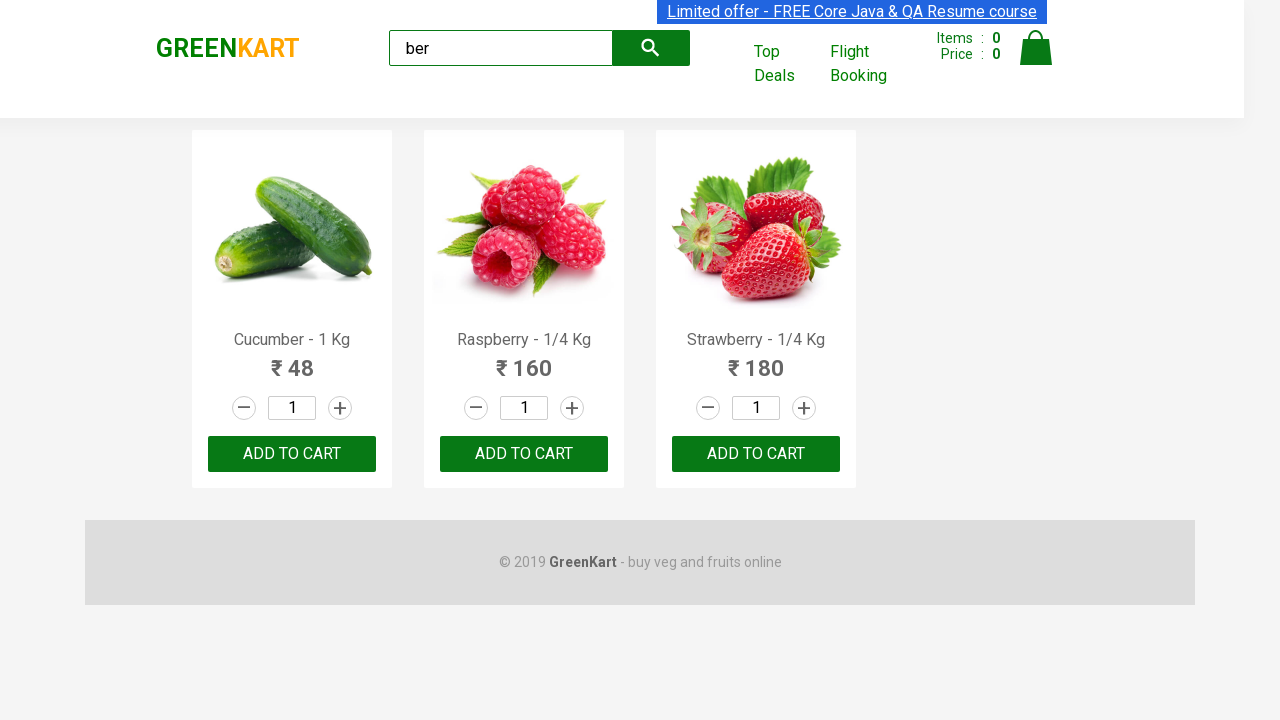

Added product 'Cucumber - 1 Kg' to cart at (292, 454) on xpath=//div[@class='product-action']/button >> nth=0
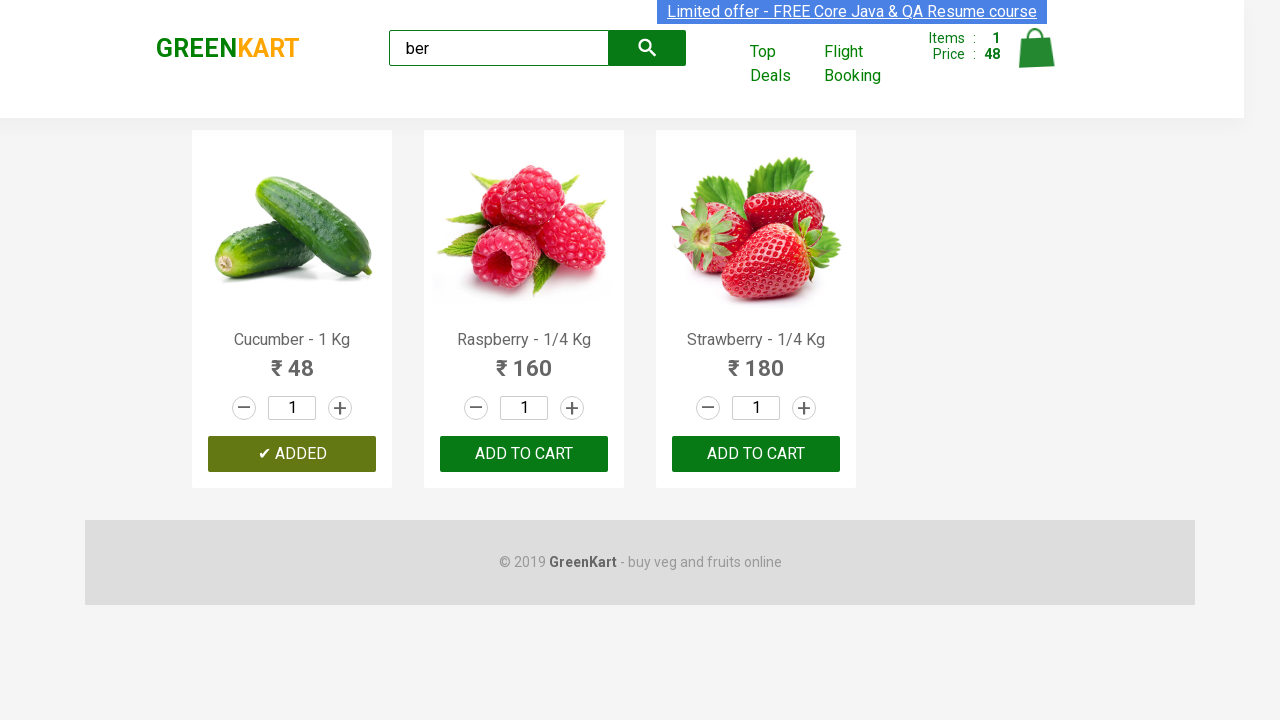

Added product 'Raspberry - 1/4 Kg' to cart at (524, 454) on xpath=//div[@class='product-action']/button >> nth=1
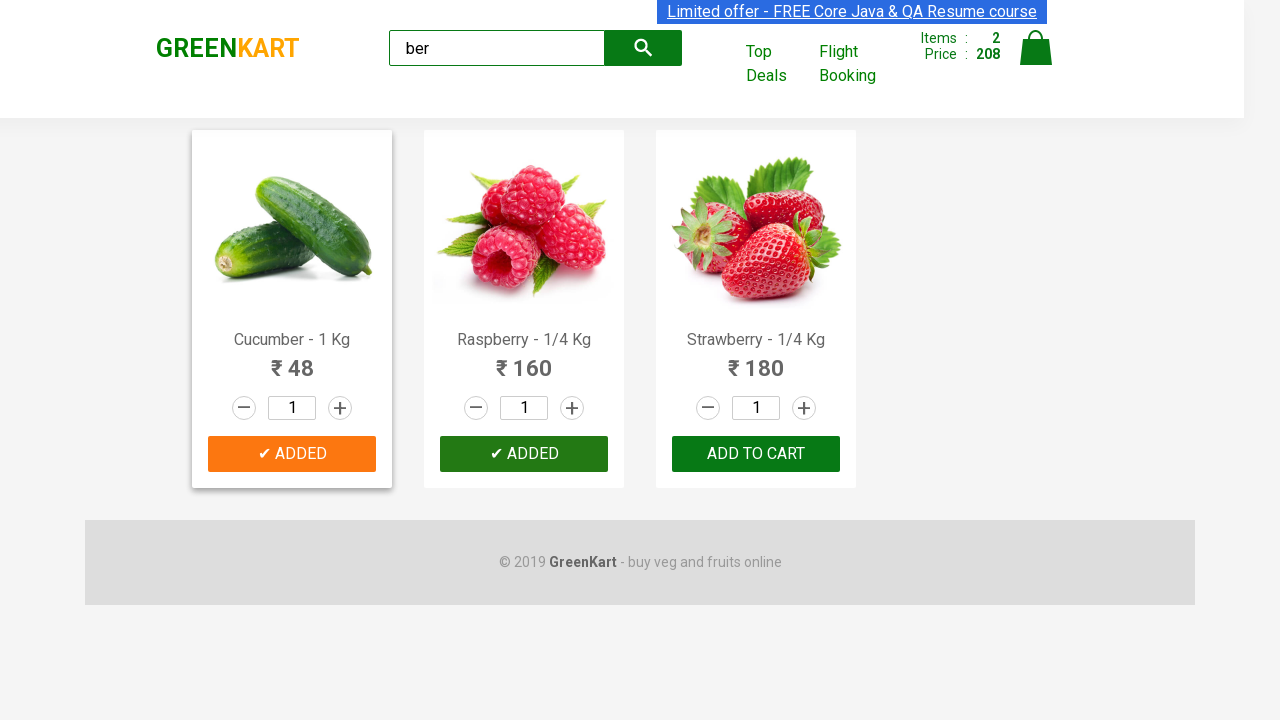

Added product 'Strawberry - 1/4 Kg' to cart at (756, 454) on xpath=//div[@class='product-action']/button >> nth=2
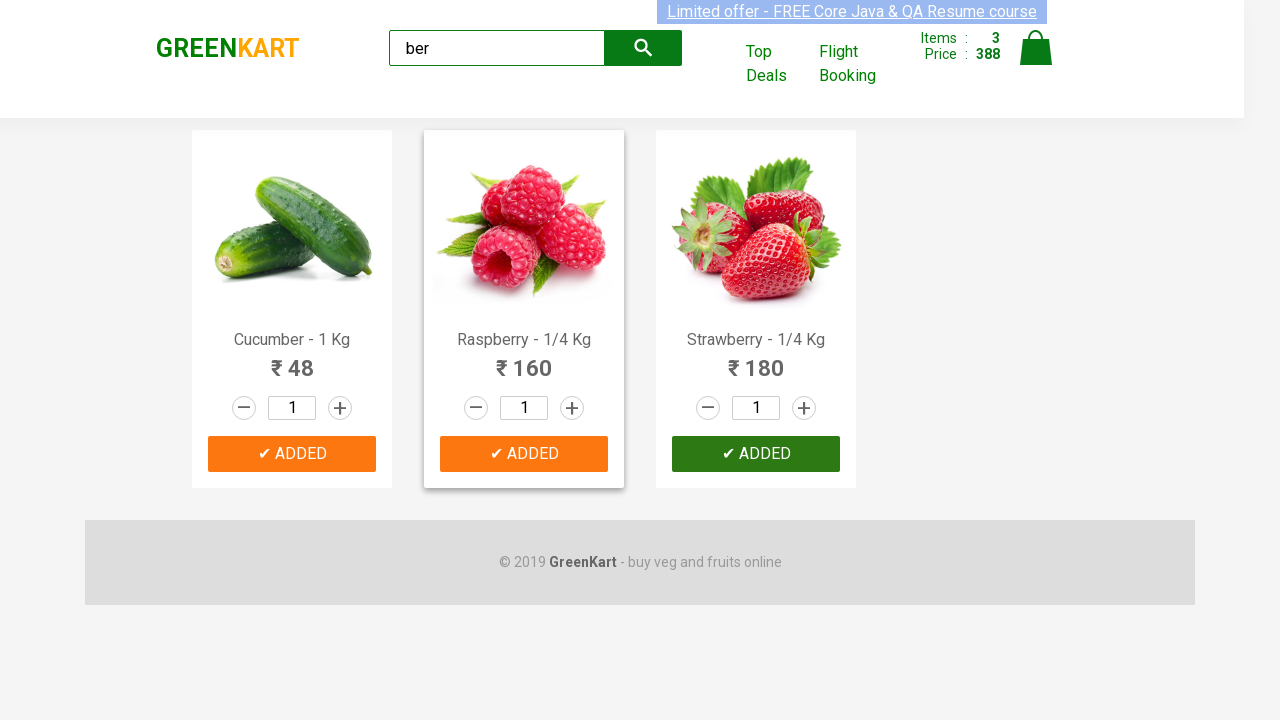

Opened shopping cart at (1036, 48) on img[alt='Cart']
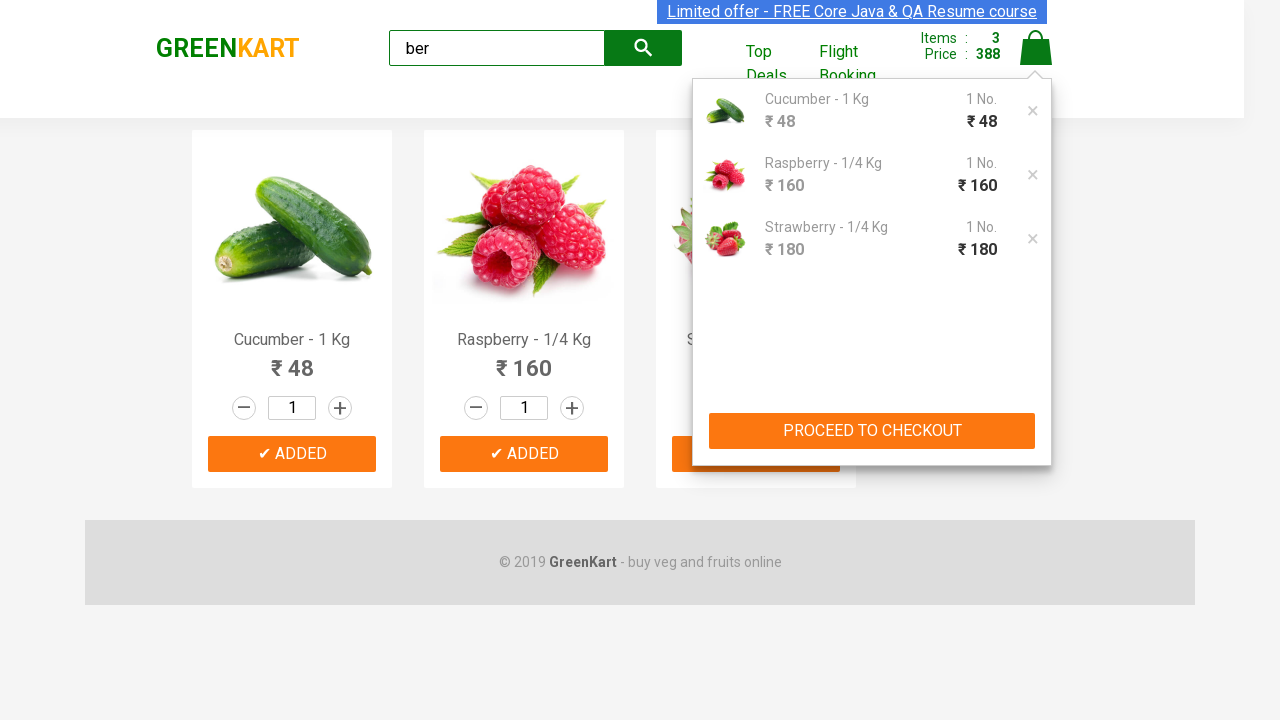

Clicked 'PROCEED TO CHECKOUT' button at (872, 431) on xpath=//button[text()='PROCEED TO CHECKOUT']
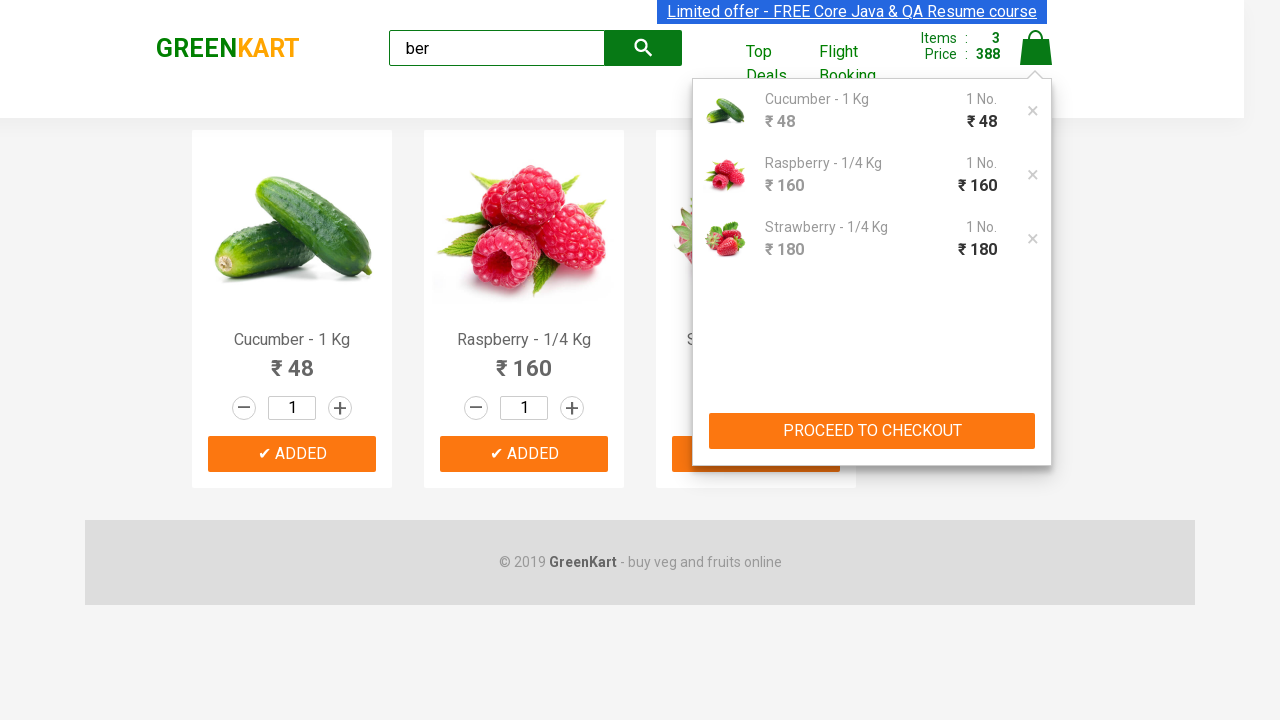

Retrieved original amount before discount: 388
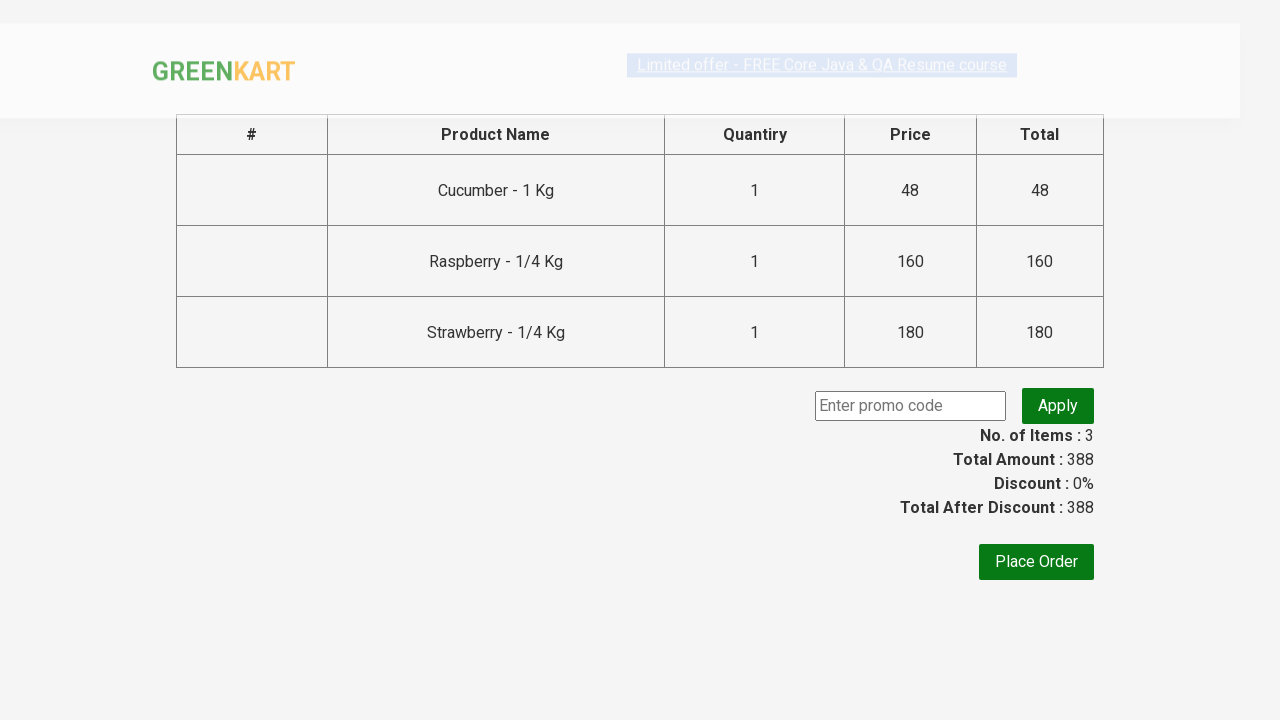

Filled promo code field with 'rahulshettyacademy' on input.promocode
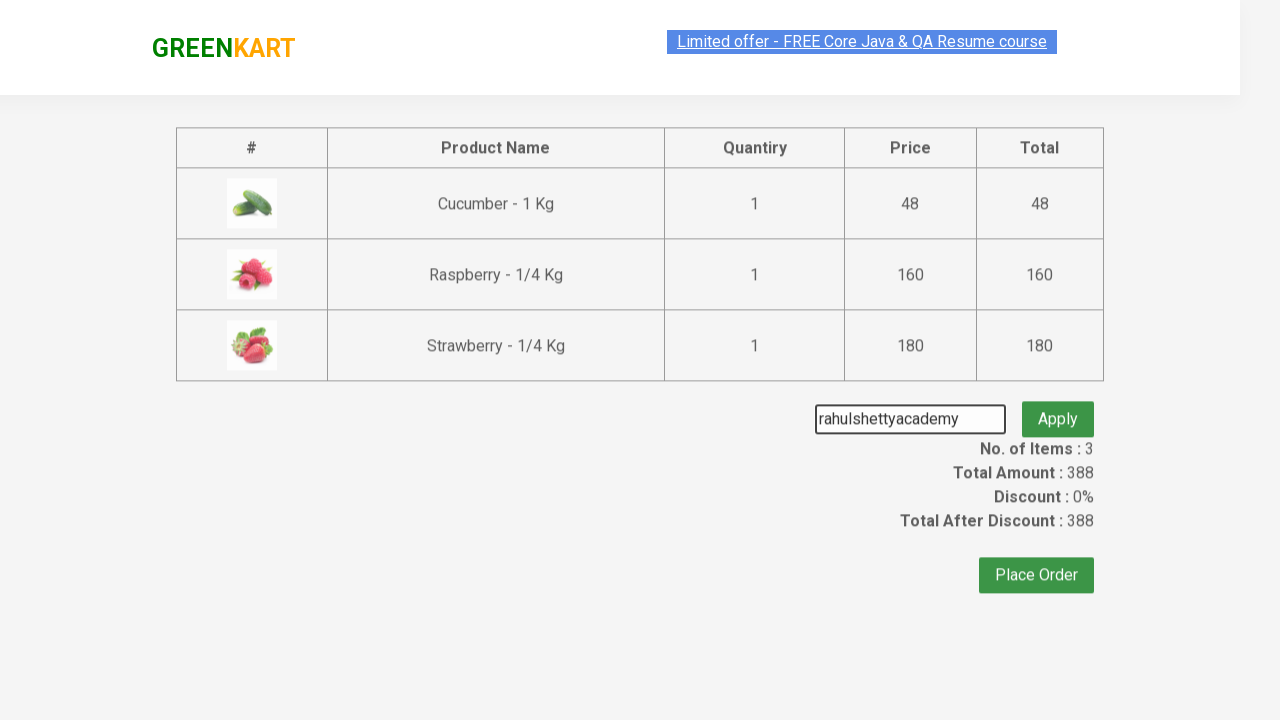

Clicked promo code apply button at (1058, 406) on .promoBtn
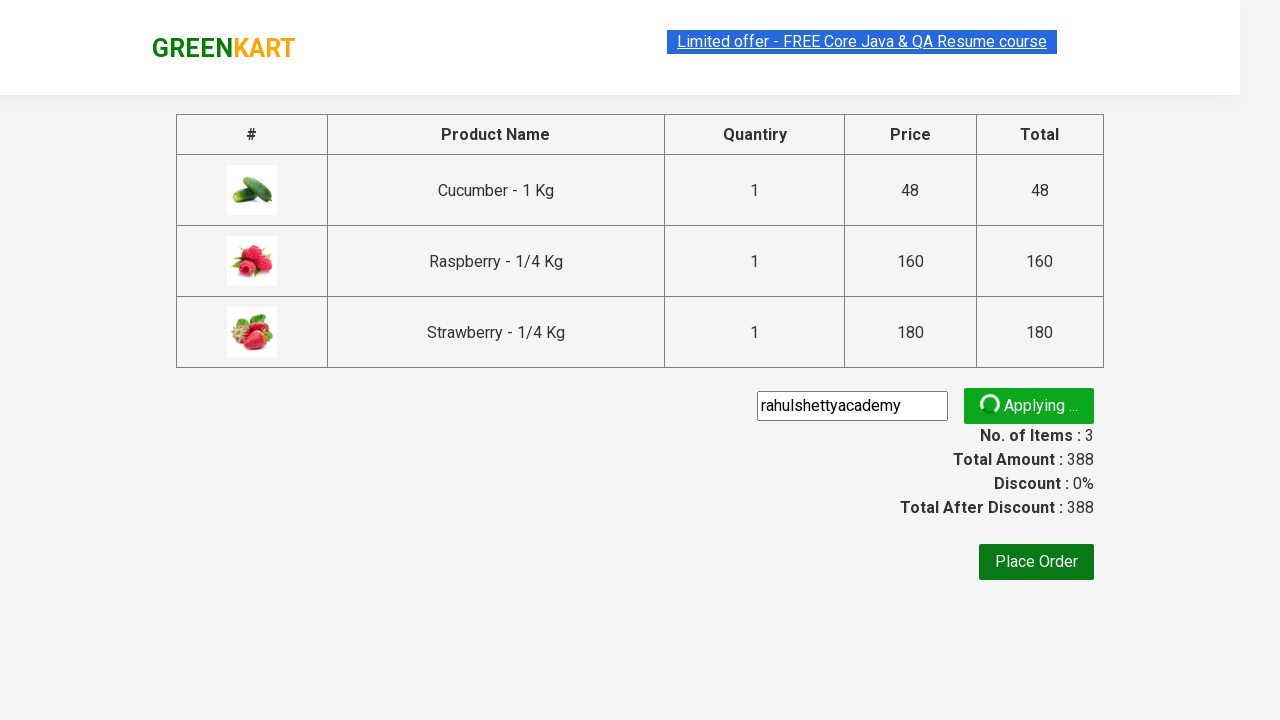

Waited for promo code confirmation message to appear
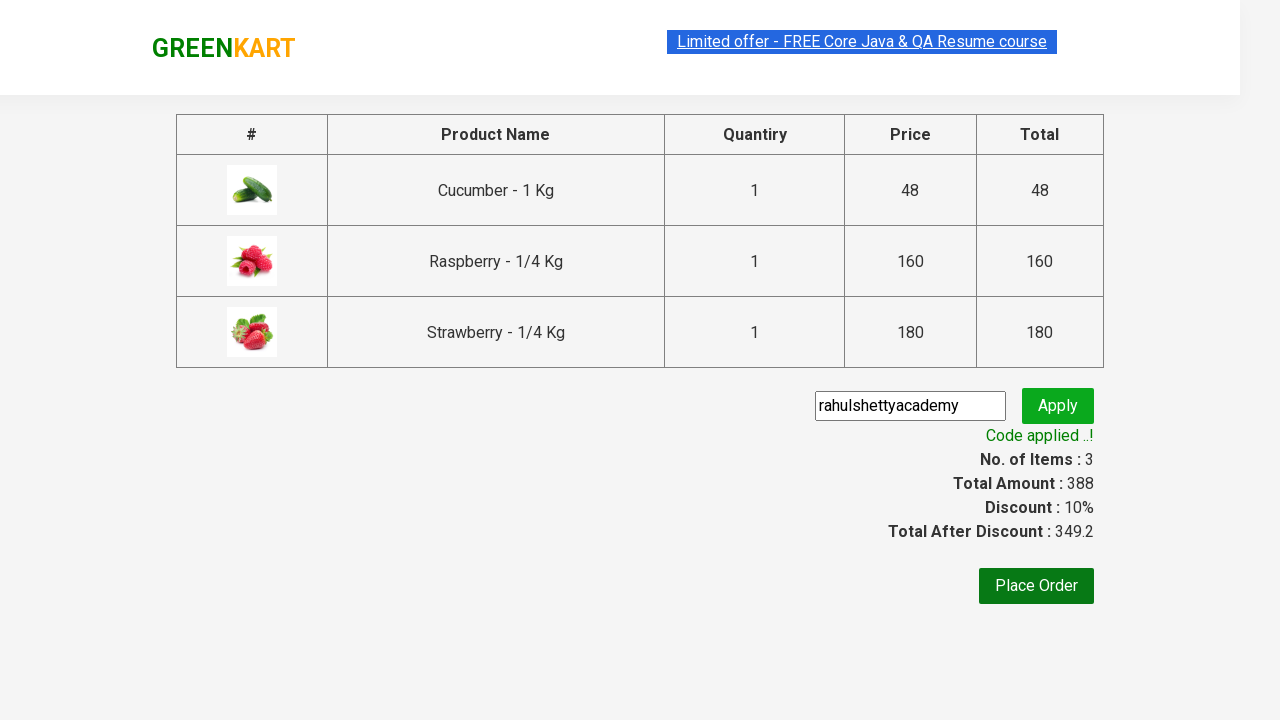

Retrieved promo code confirmation: Code applied ..!
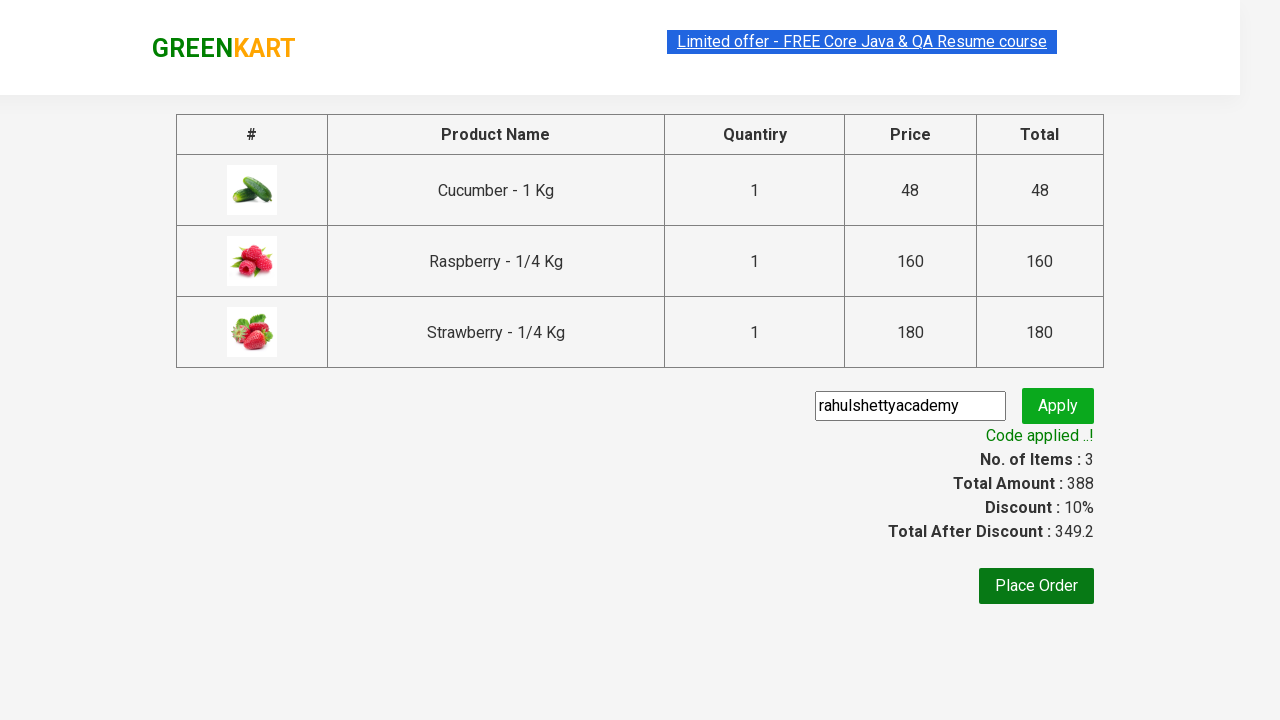

Retrieved discounted amount: 349.2
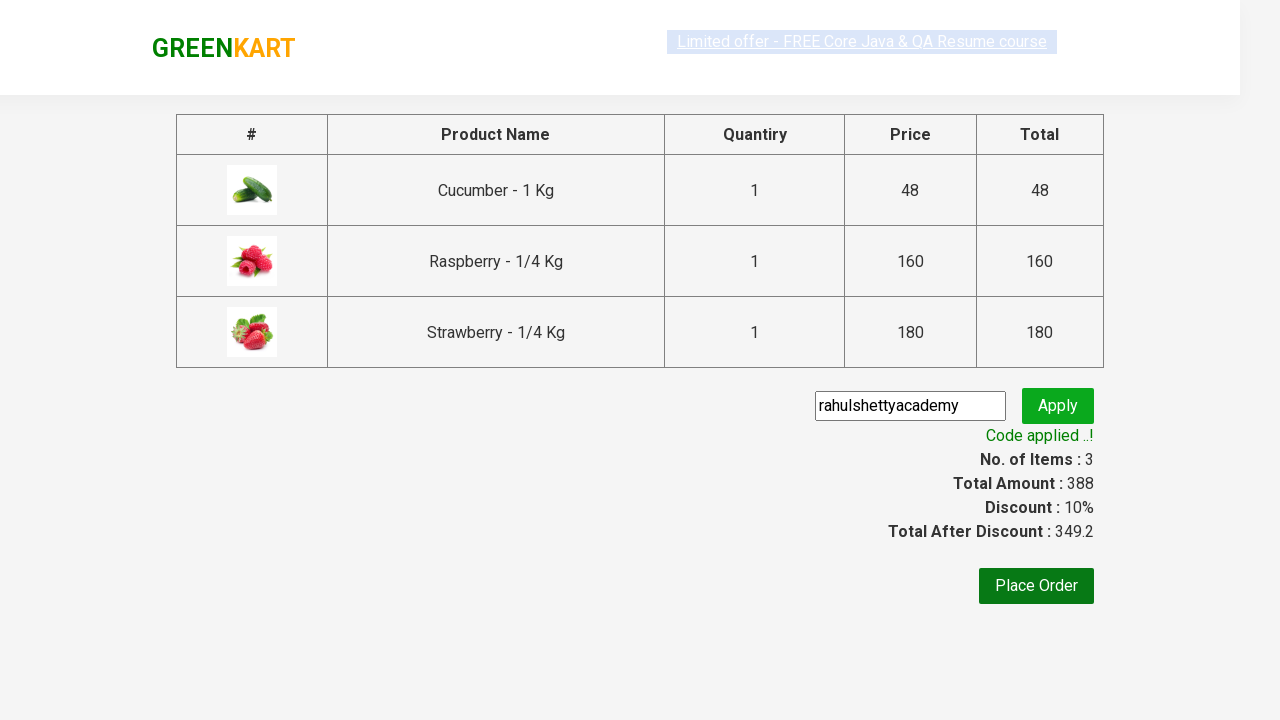

Verified that product names in checkout match the cart
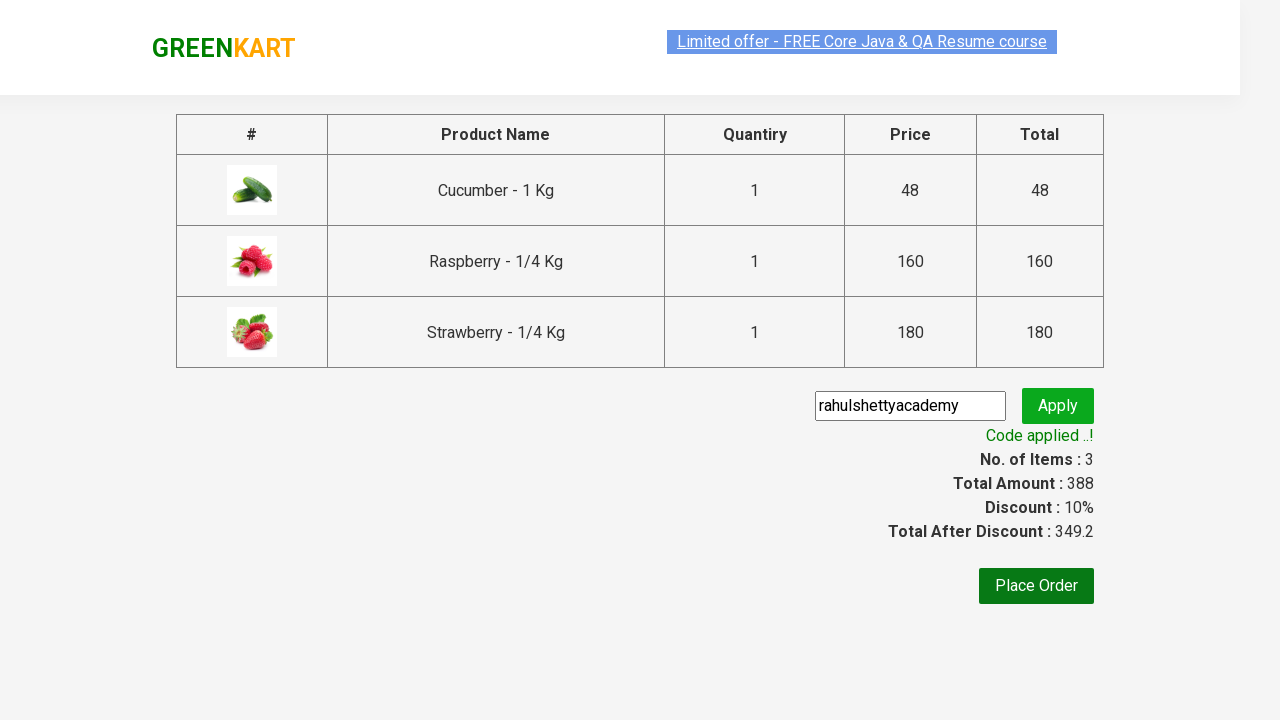

Verified that discount was applied (discounted amount is less than original)
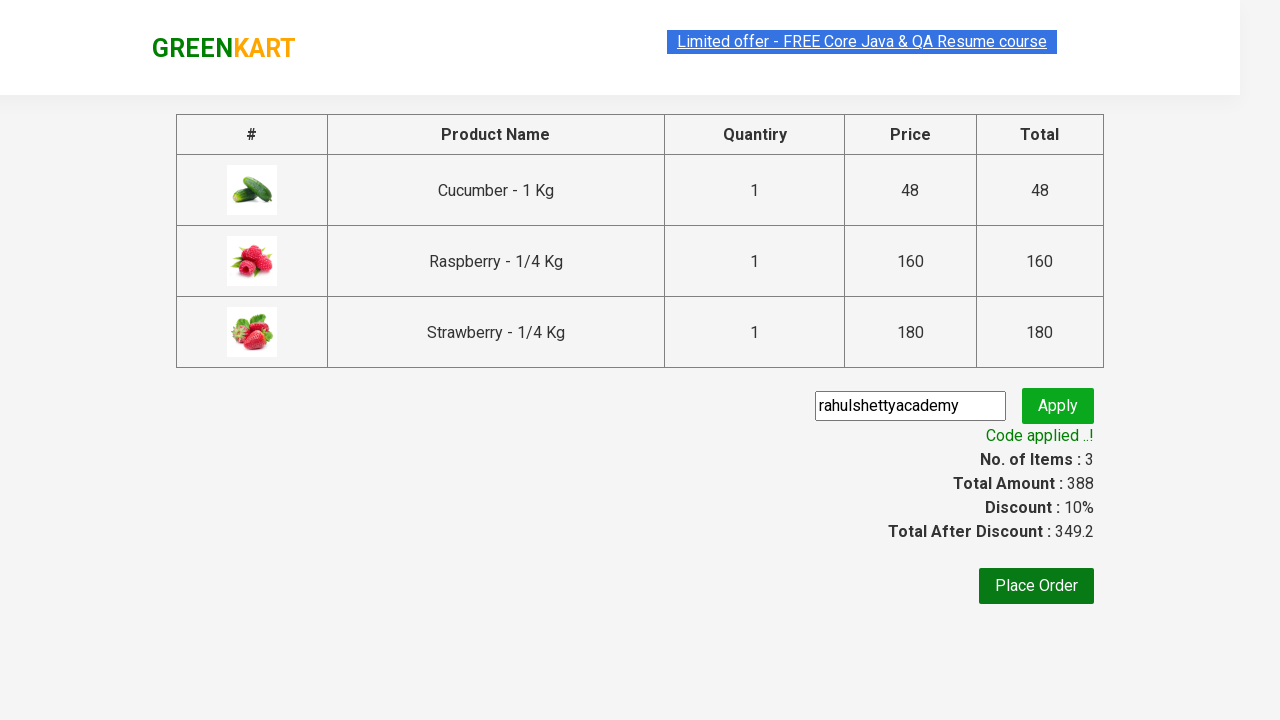

Calculated sum of individual product amounts: 388
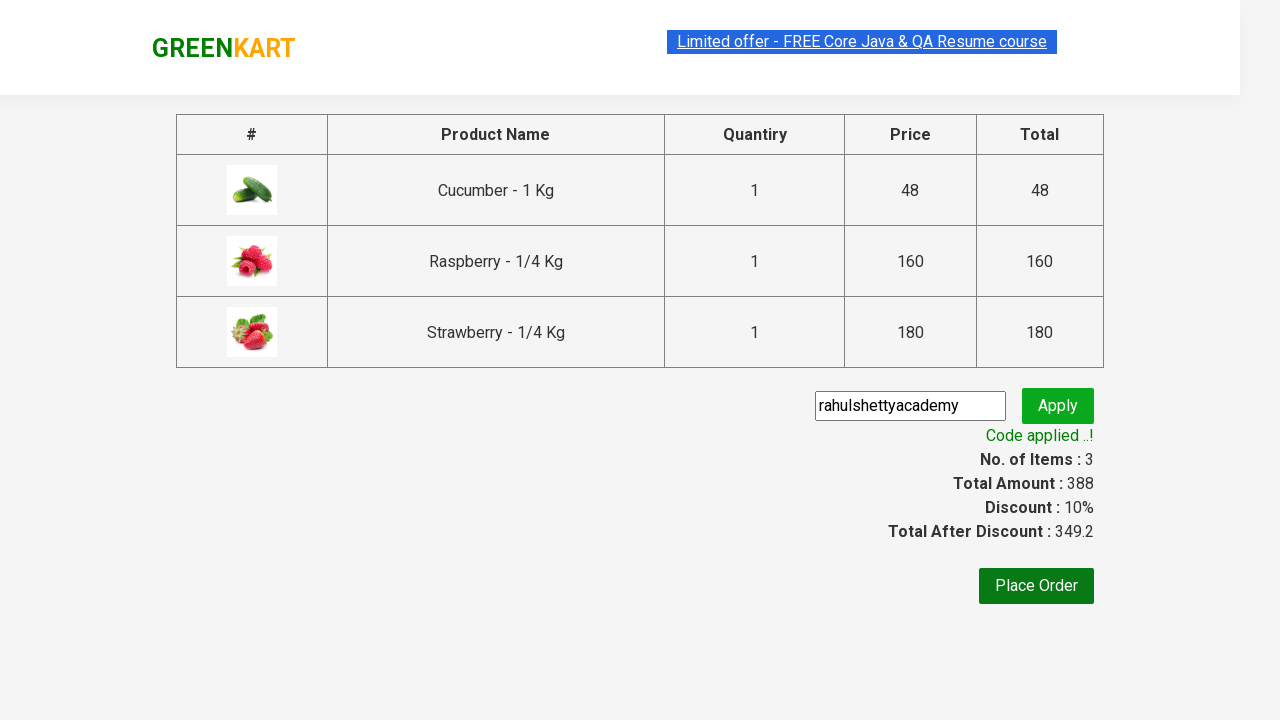

Retrieved total amount from checkout: 388
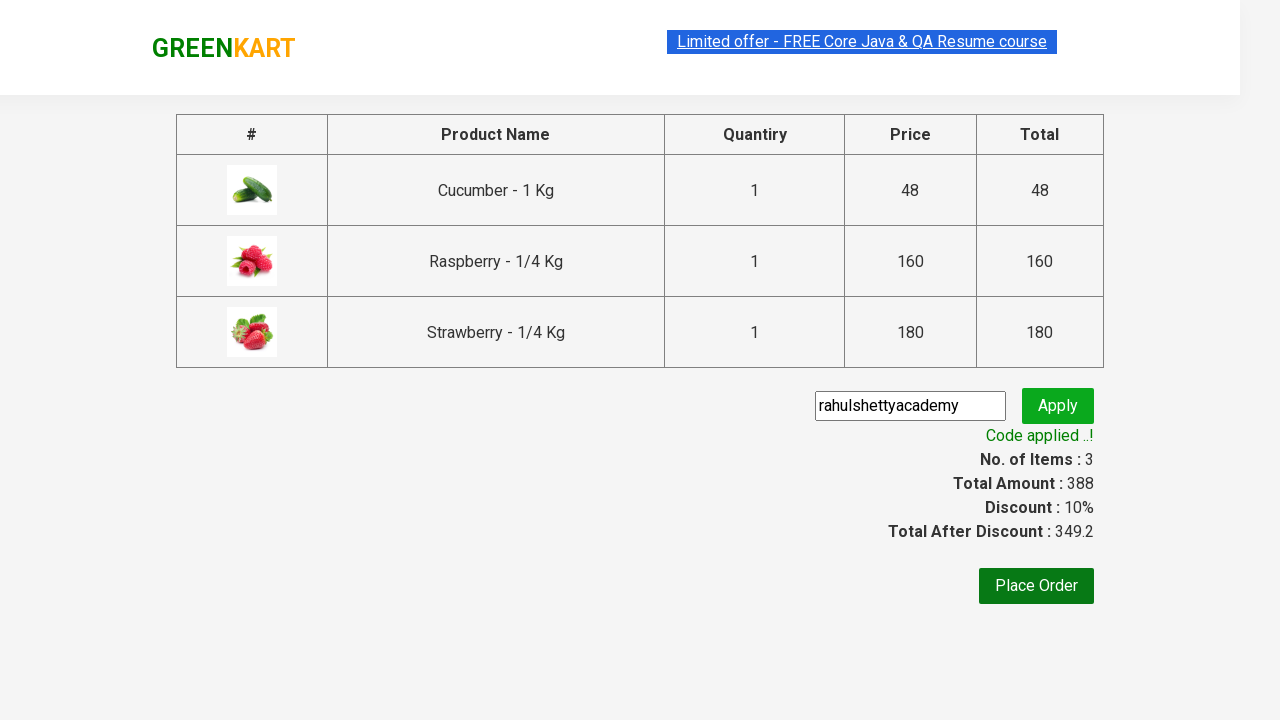

Verified that sum of individual amounts matches total amount
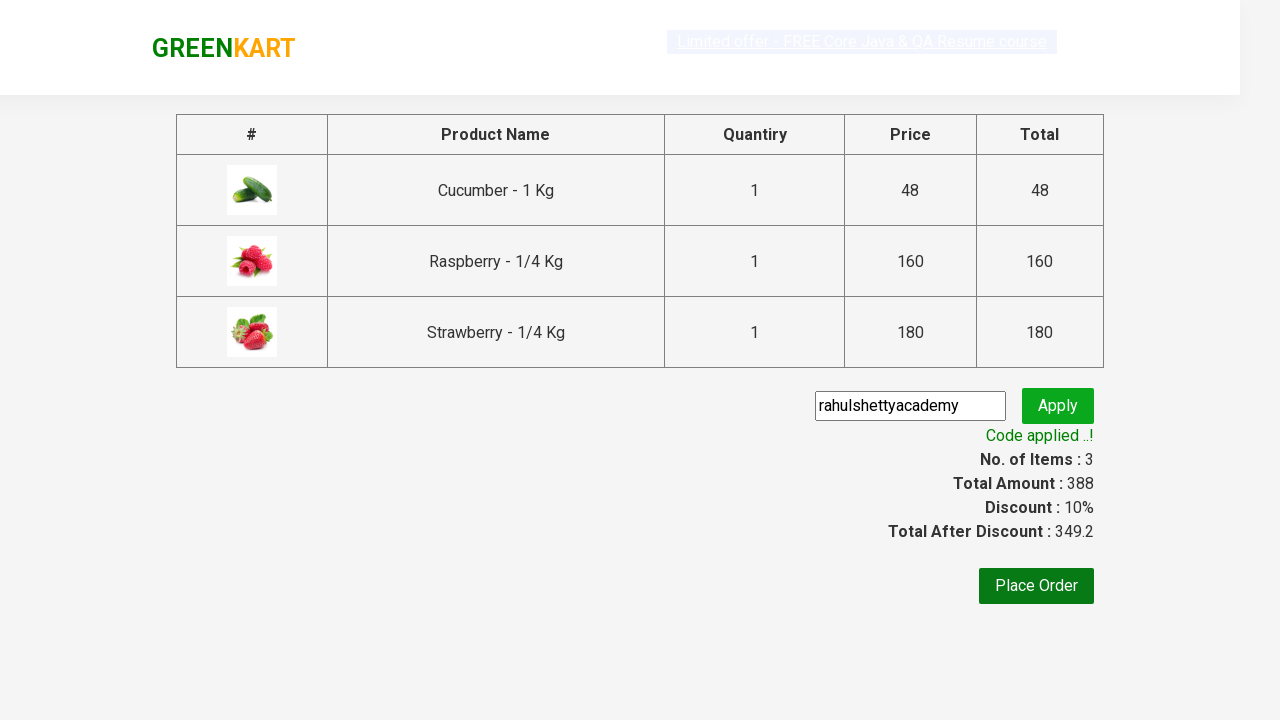

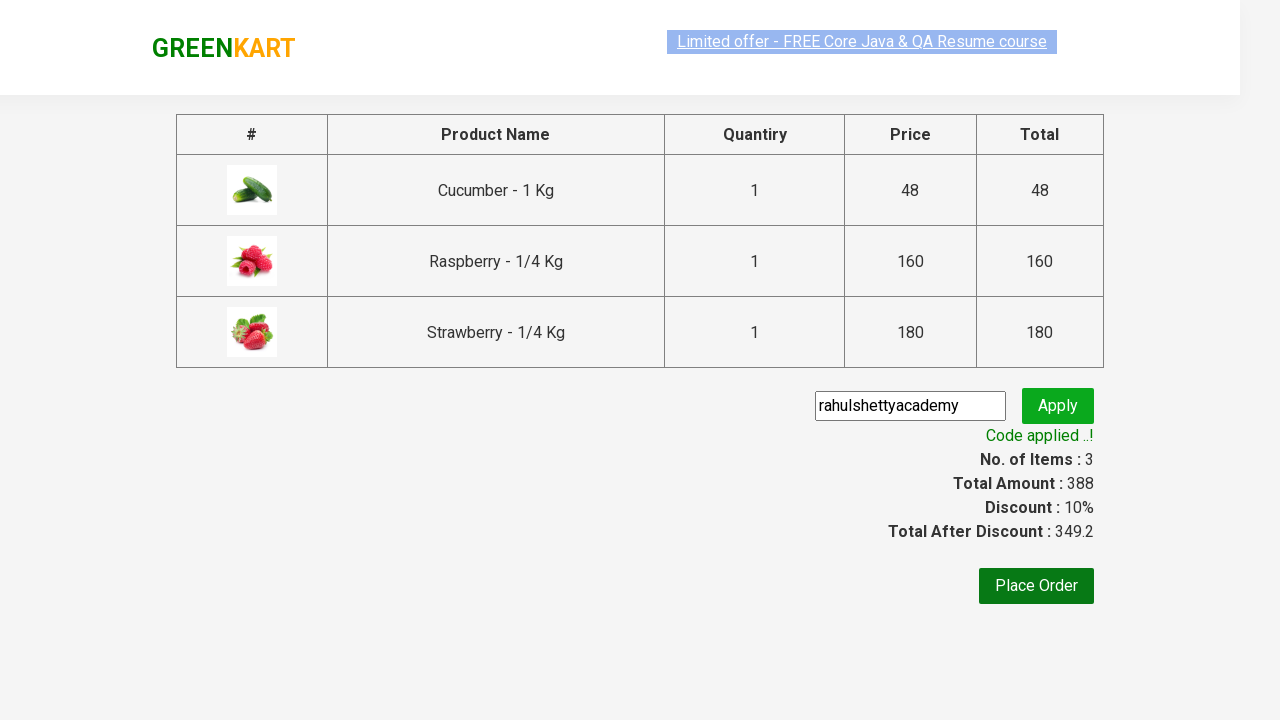